Tests the challenging DOM page by clicking three different styled buttons, verifying table content is present, and clicking a delete action link for a specific row based on column value.

Starting URL: https://the-internet.herokuapp.com/challenging_dom

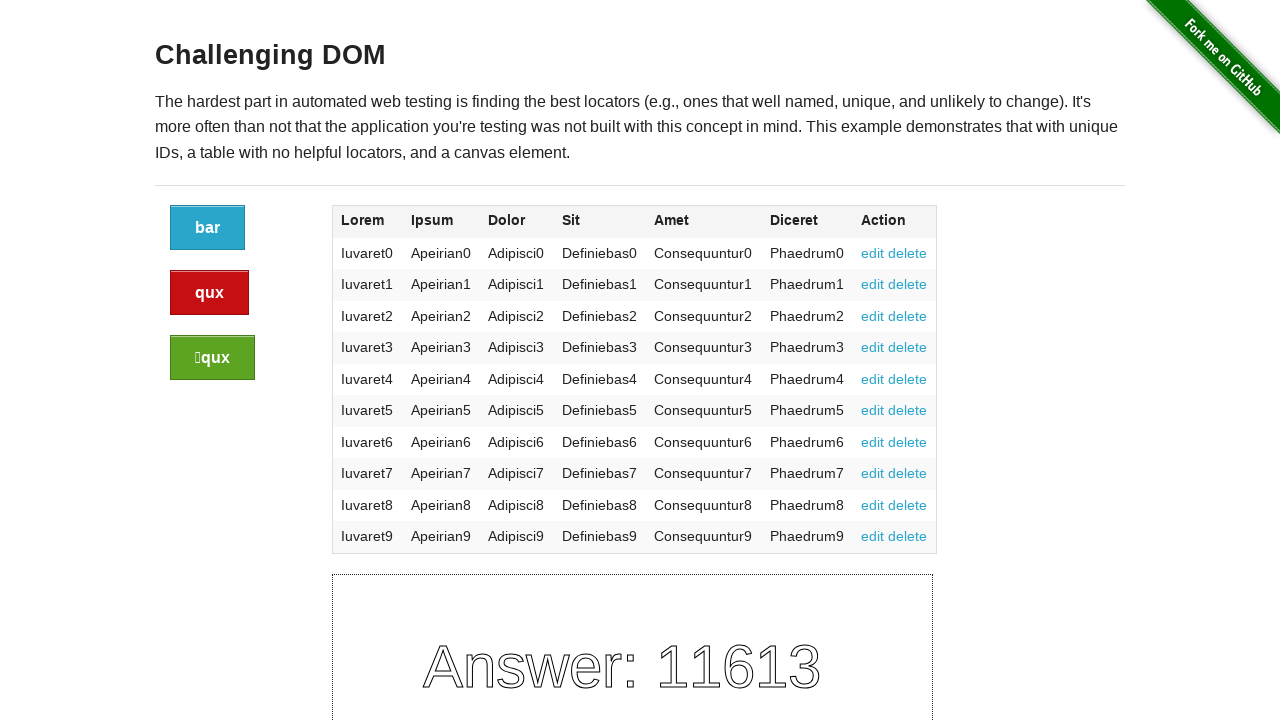

Clicked the first button (blue/default) at (208, 228) on xpath=//*[@class='button']
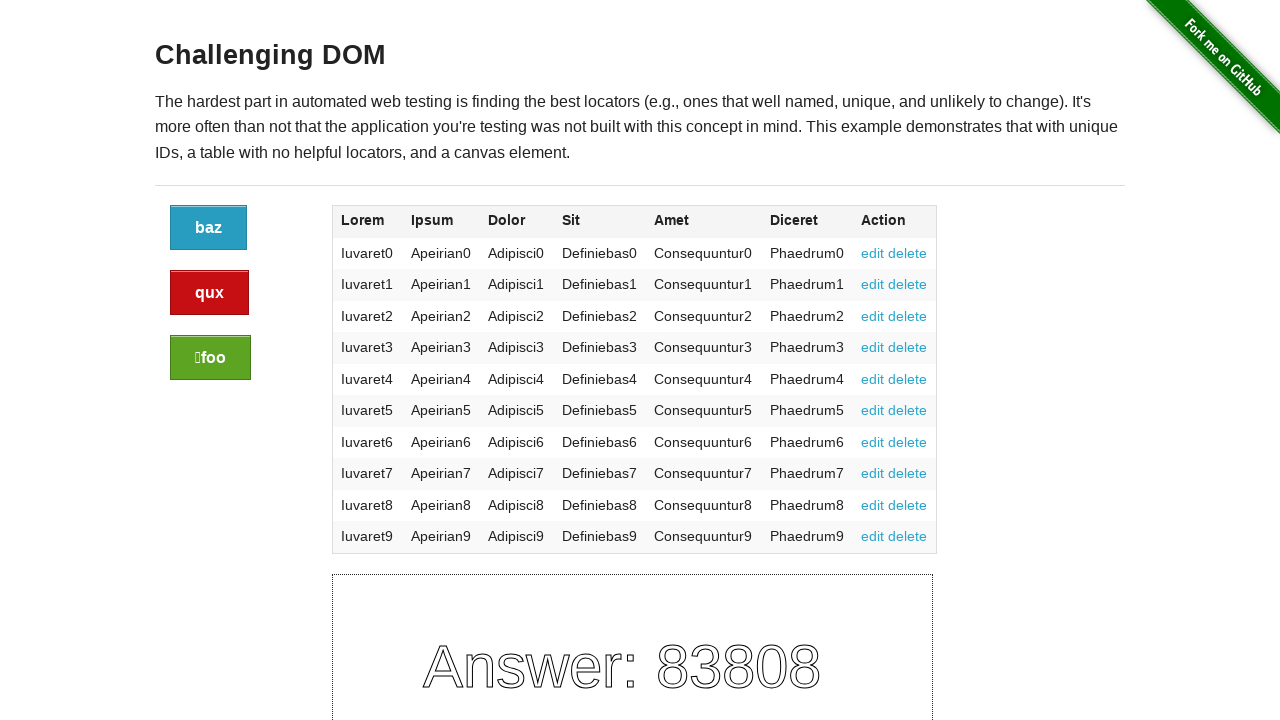

Clicked the second button (alert/red) at (210, 293) on xpath=//*[@class='button alert']
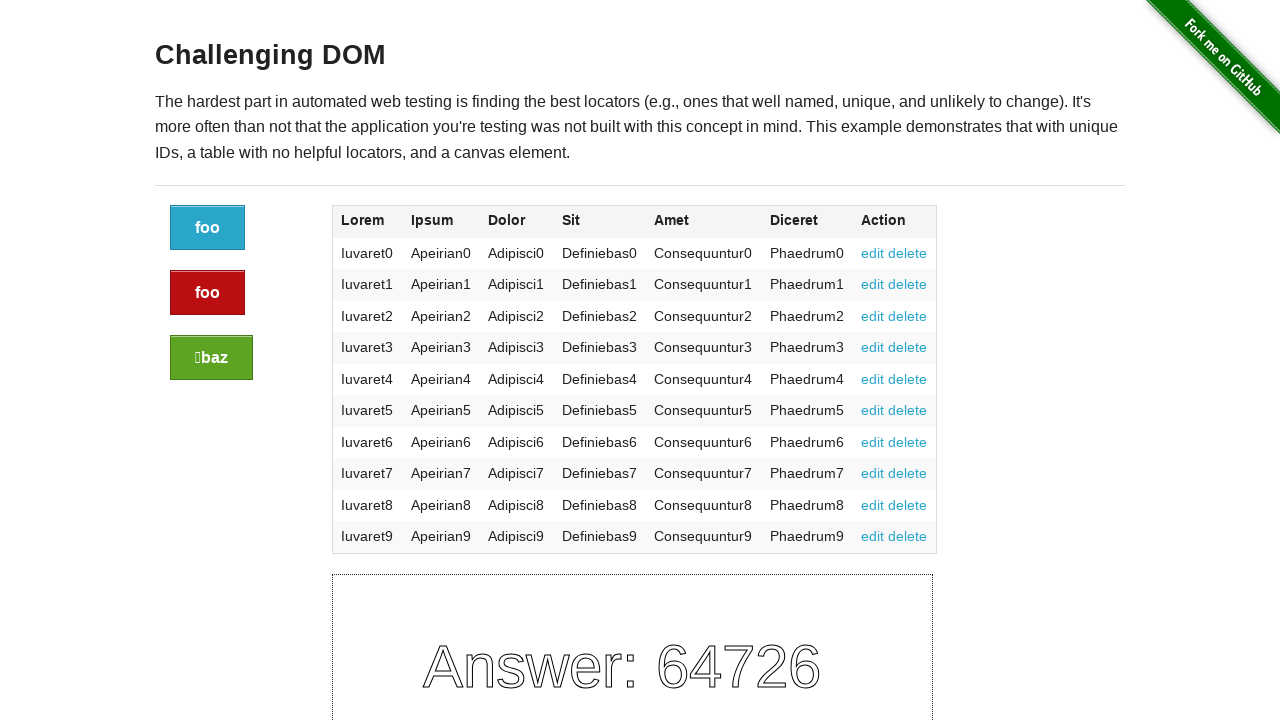

Clicked the third button (success/green) at (212, 358) on xpath=//*[@class='button success']
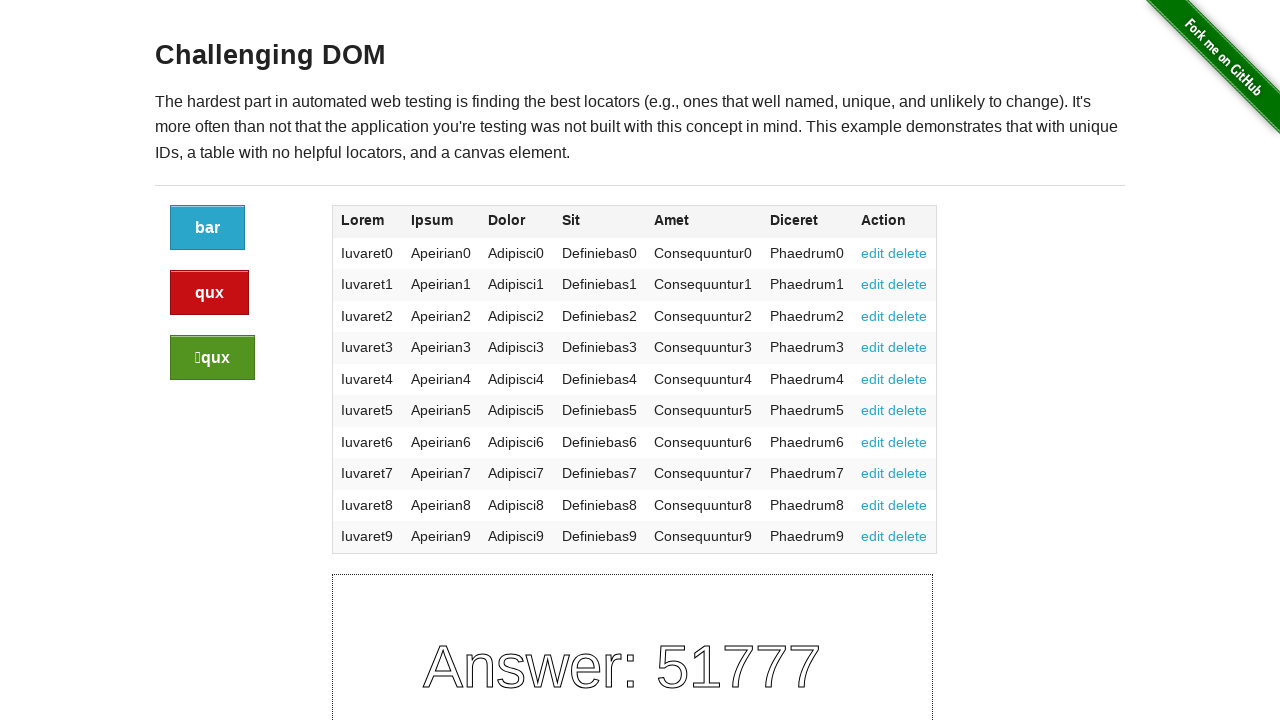

Waited for table first column to be present
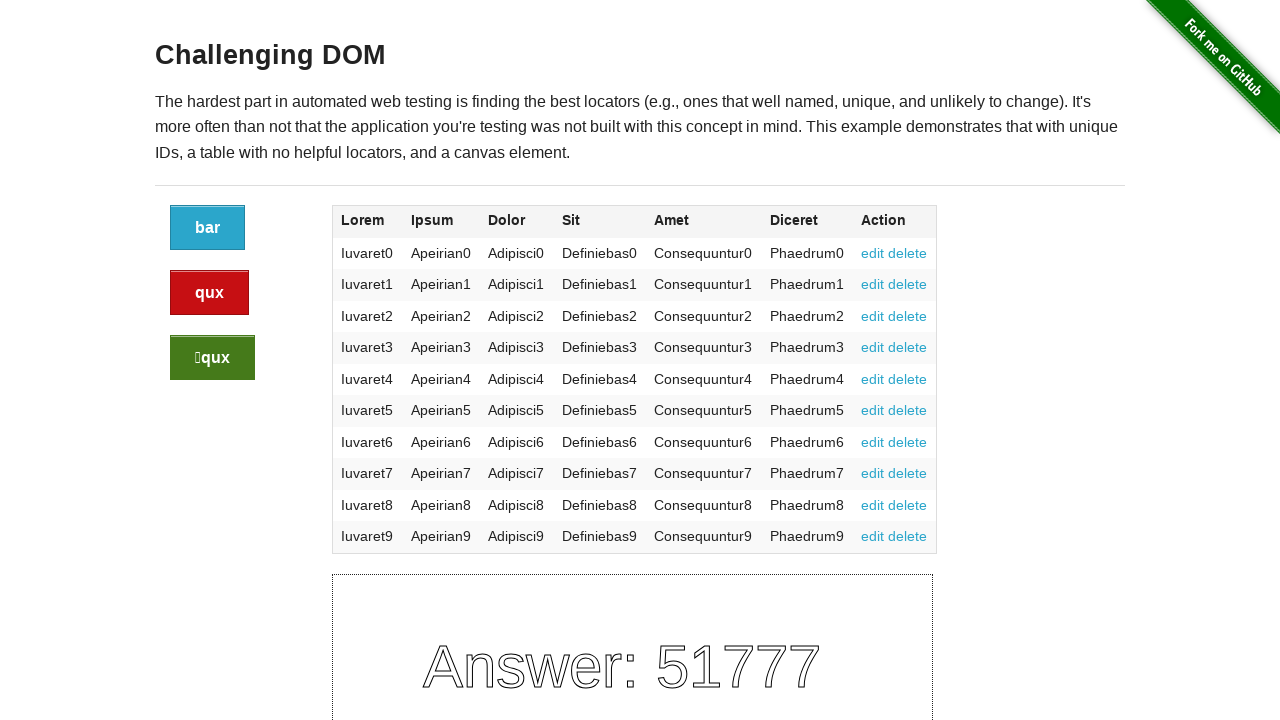

Verified second column values exist
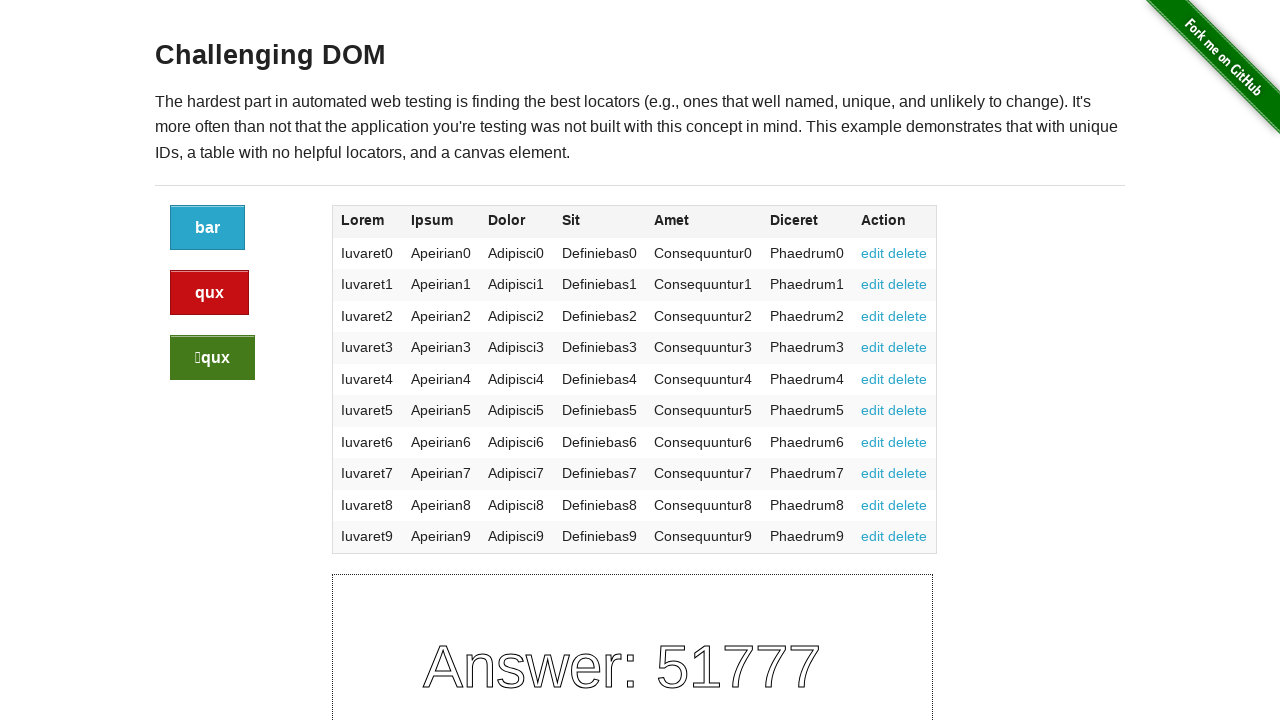

Verified fifth column values exist
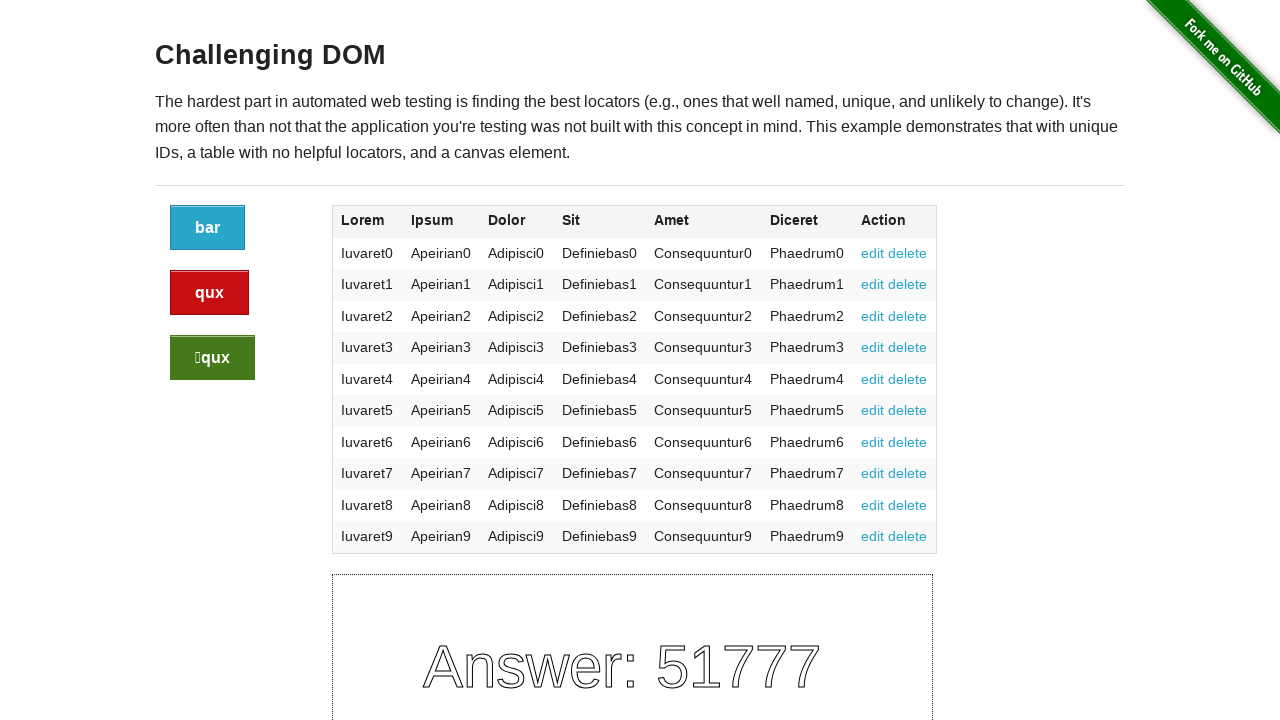

Verified sixth column values exist
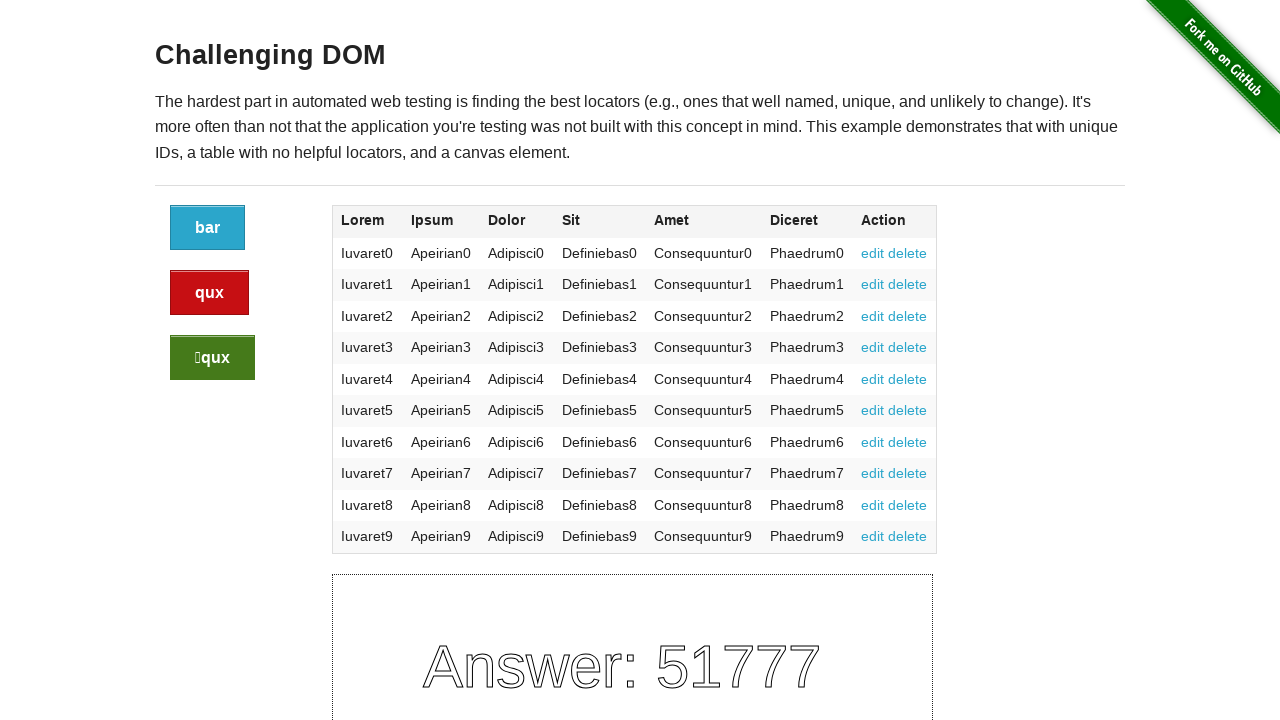

Retrieved all table column headers
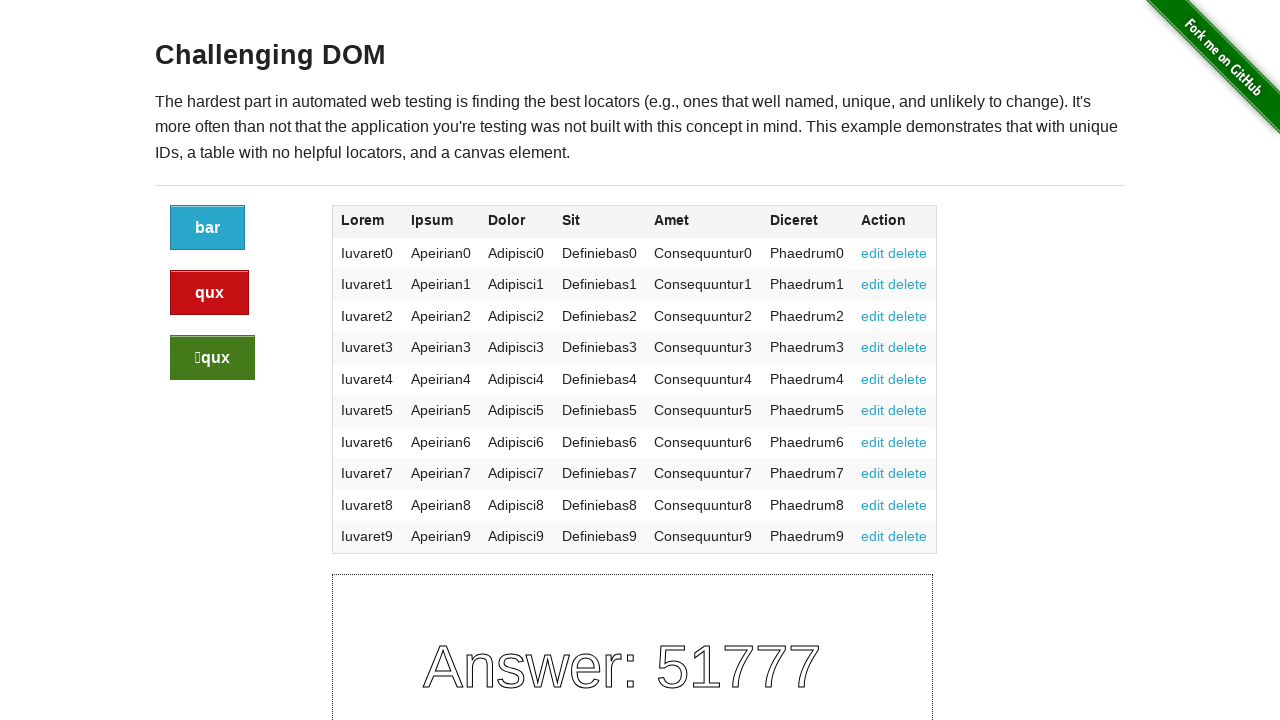

Found 'Diceret' column at index 5
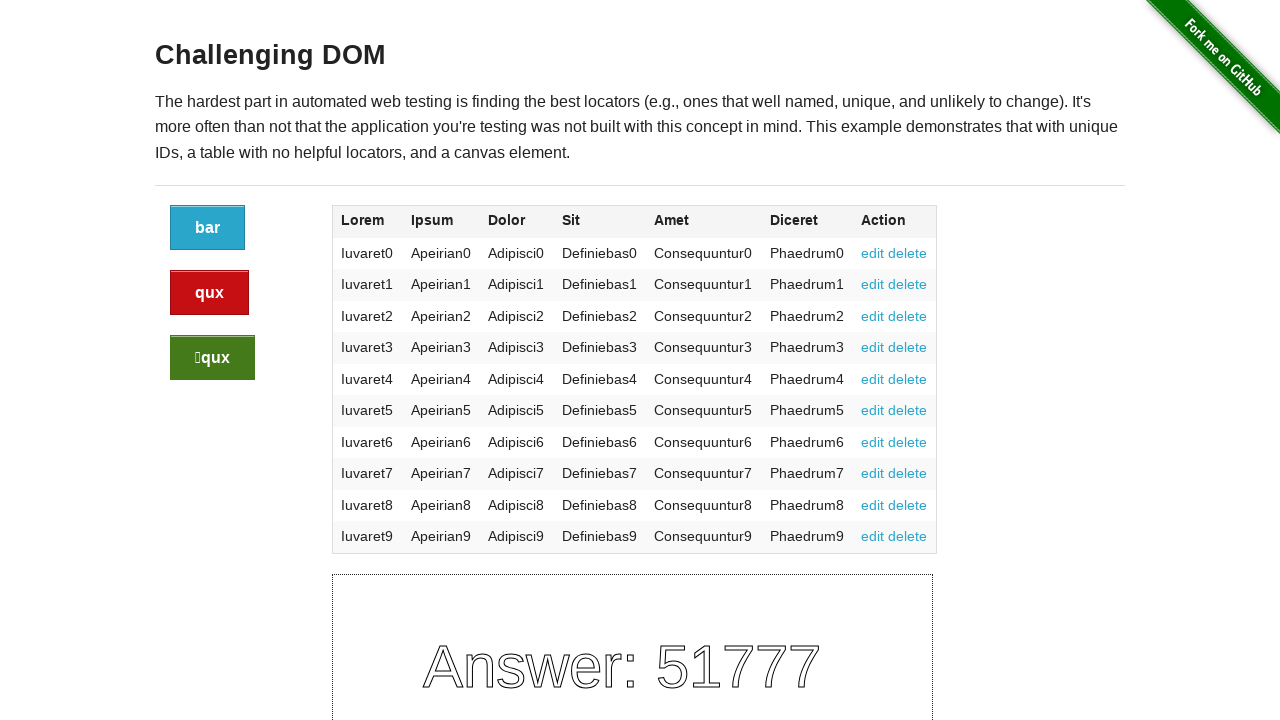

Clicked delete action link for row with 'Phaedrum6' value at (908, 442) on //*[@class='large-10 columns']//tr/td[6][text()='Phaedrum6']/../td[7]/a[2]
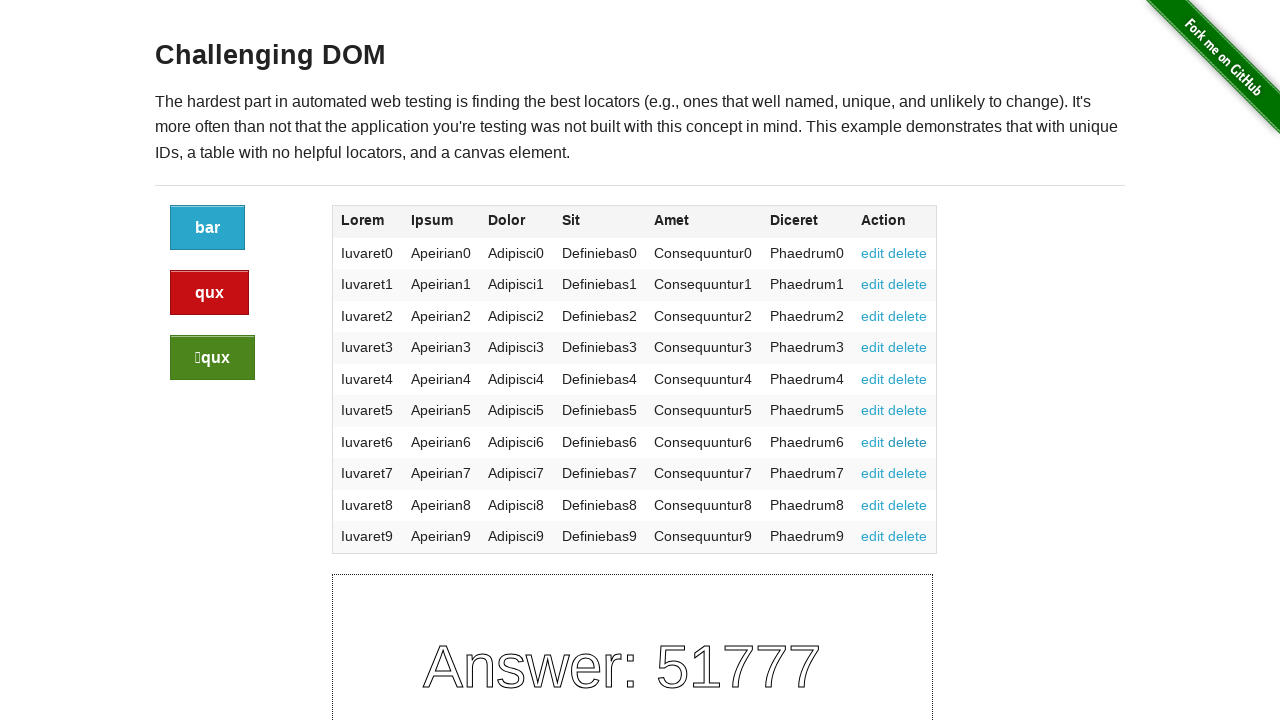

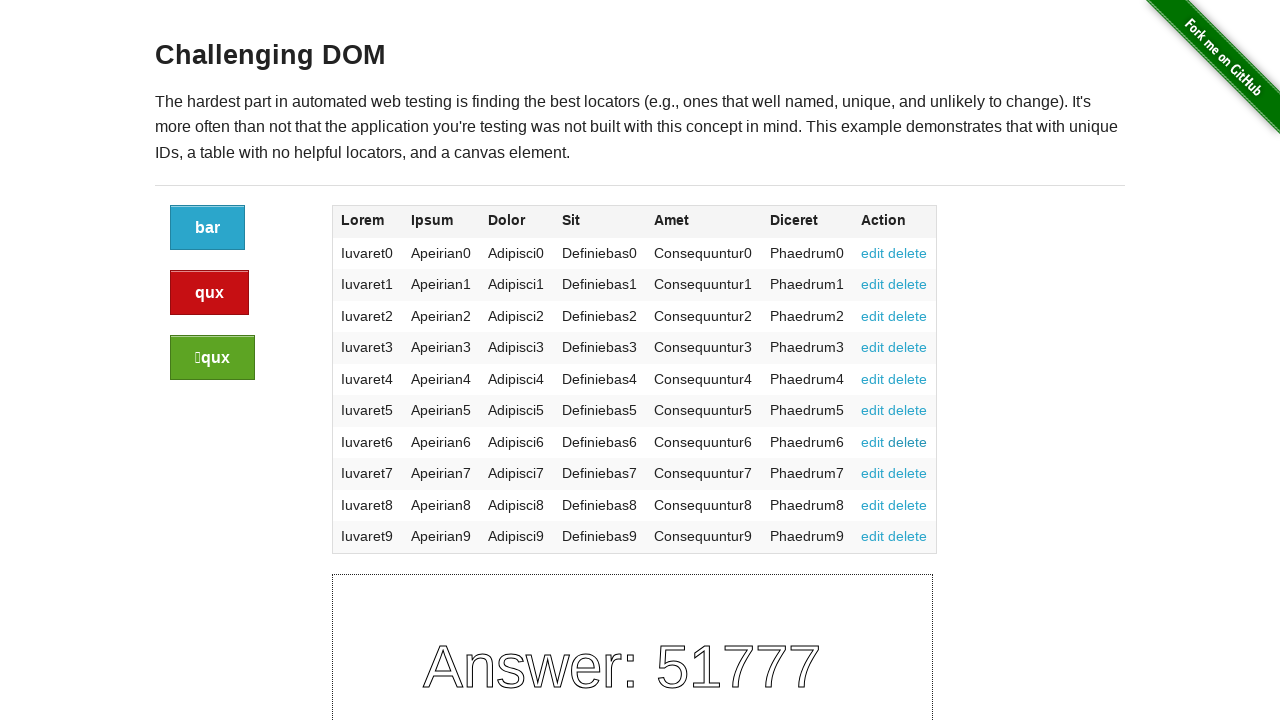